Tests an AJAX-based website by clicking on a page navigation link and verifying that the expected text content loads dynamically on the page.

Starting URL: https://demo.tutorialzine.com/2009/09/simple-ajax-website-jquery/demo.html

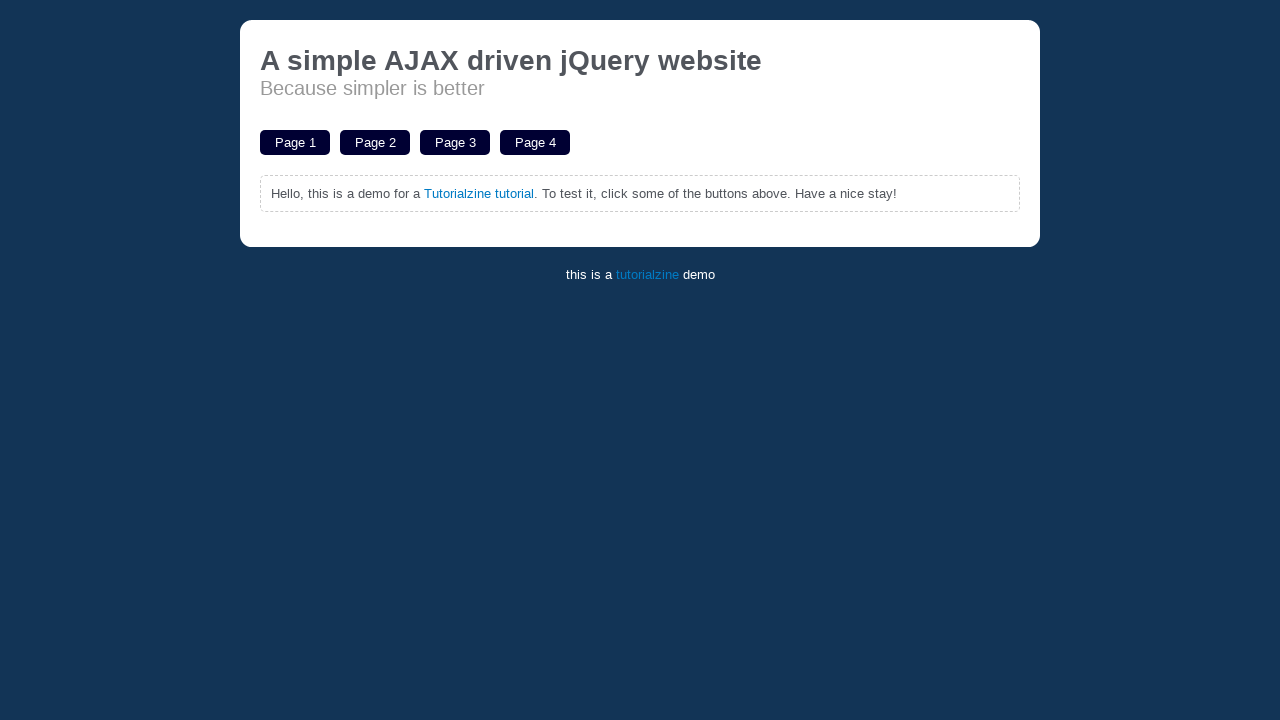

Navigated to AJAX demo website
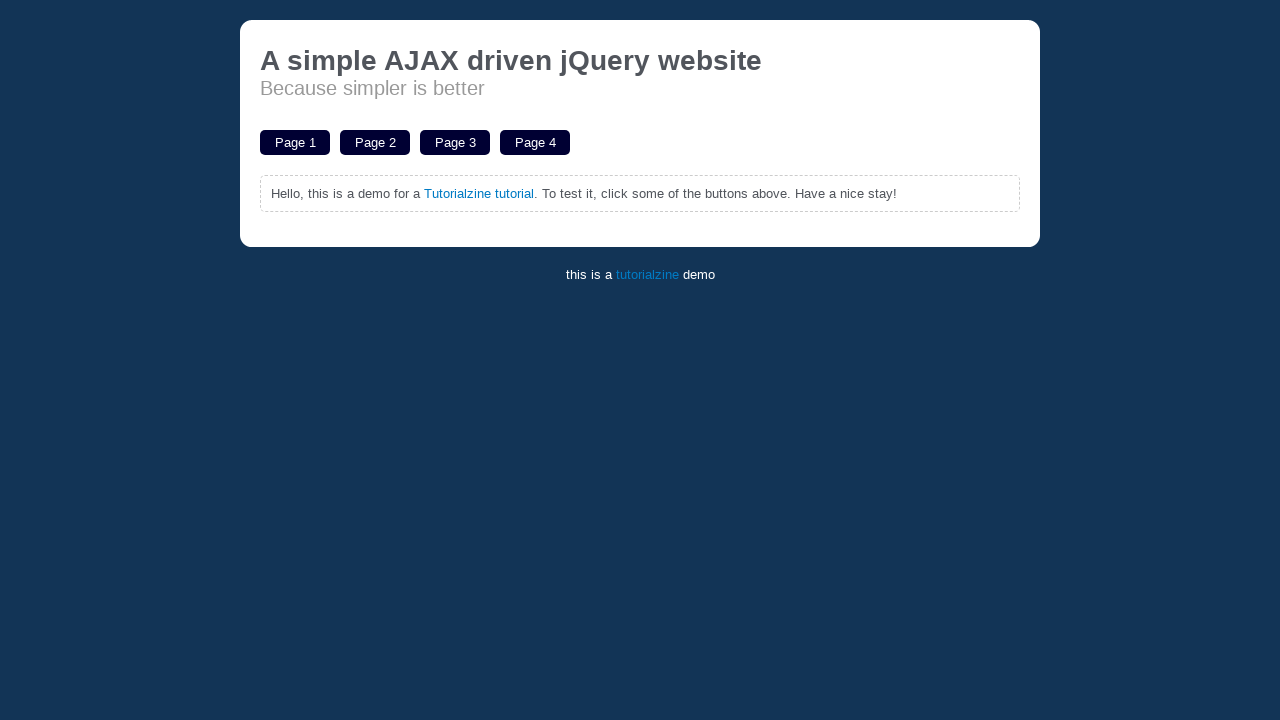

Clicked on 'Page 1' navigation link at (295, 142) on a:has-text('Page 1')
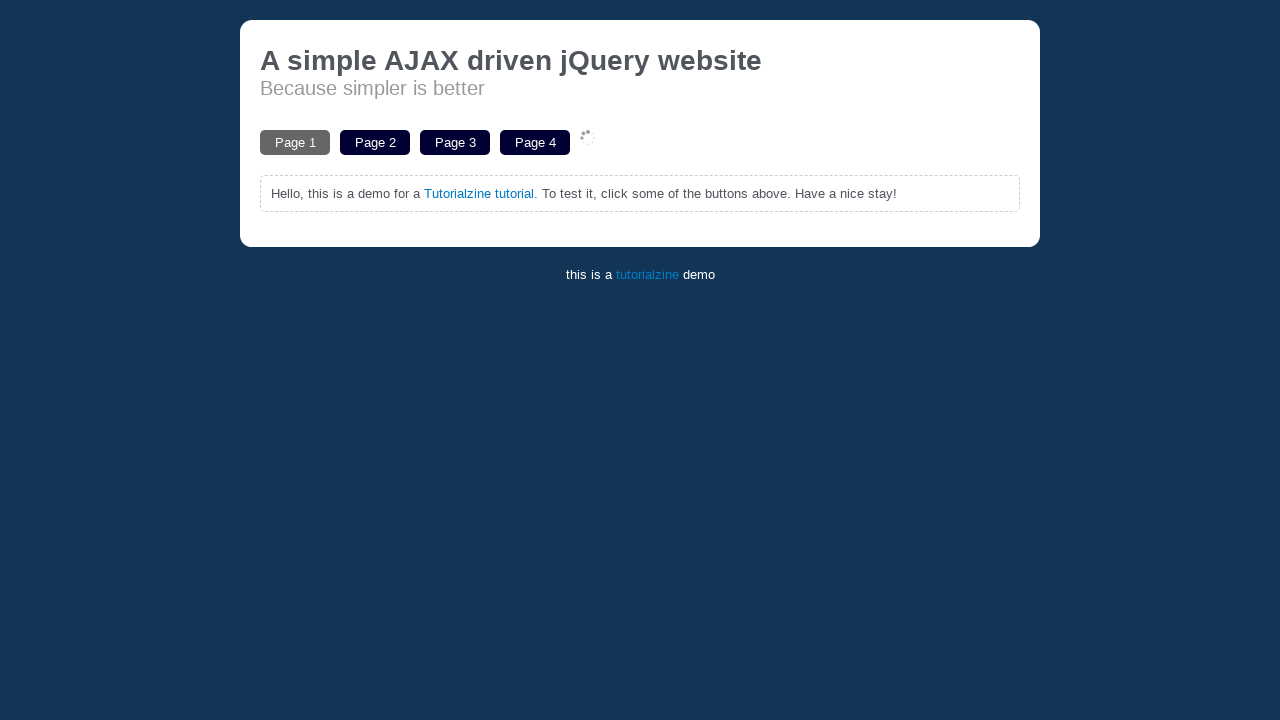

Verified expected text content loaded dynamically on the page
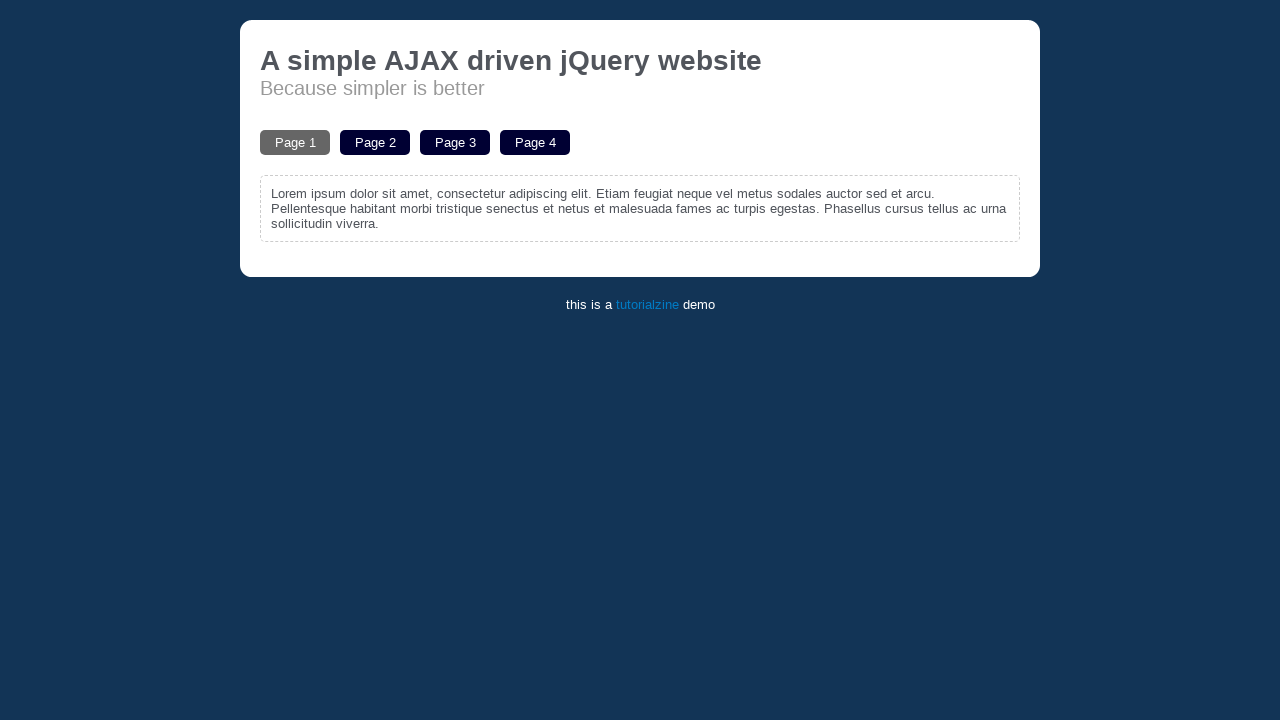

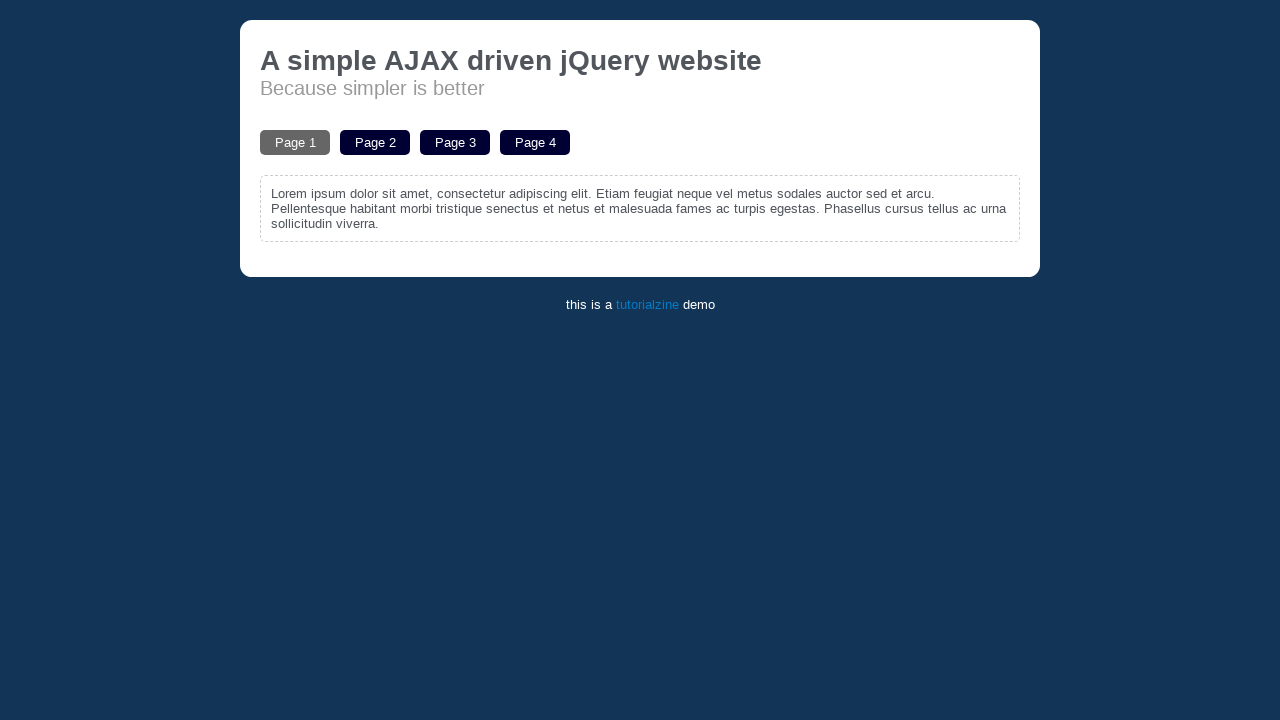